Tests search functionality by clicking search icon, entering "Double Big Mac" query, and navigating to the first search result

Starting URL: https://mcdonalds.co.nz/

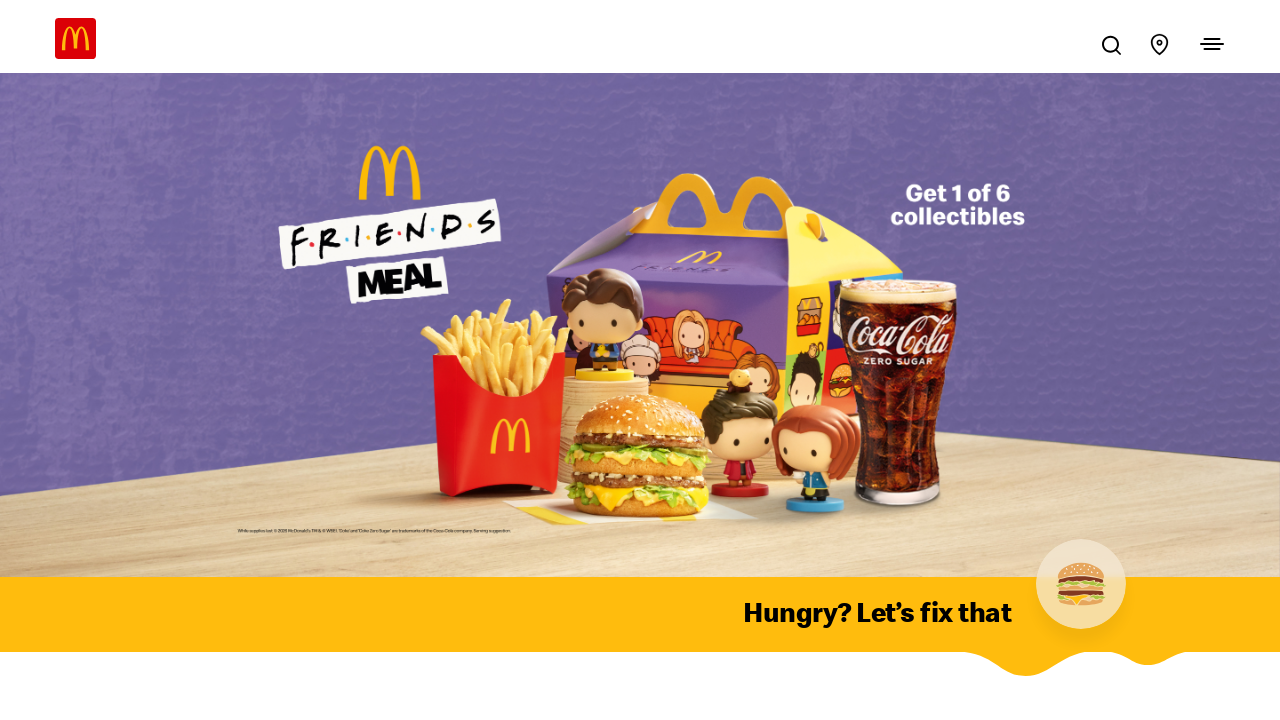

Clicked search icon to open search functionality at (1111, 45) on [data-testid='search-icon'], .search-icon, button[aria-label*='search'], [class*
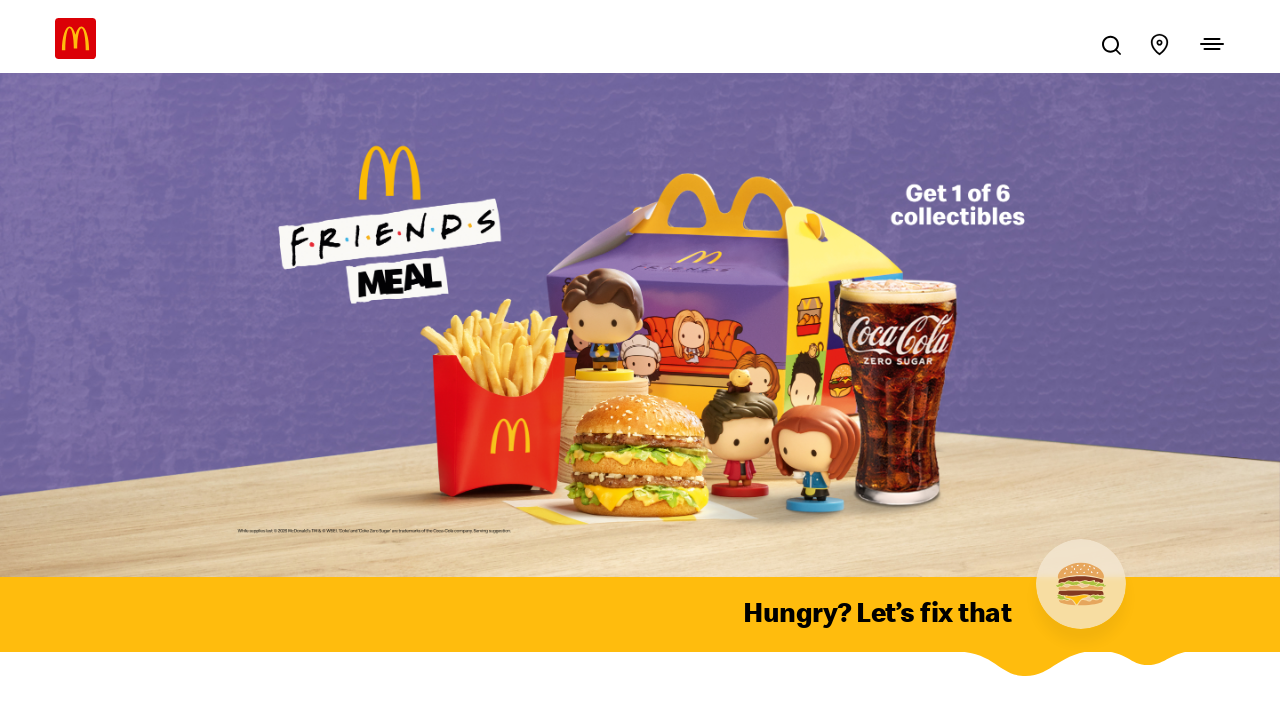

Search bar became visible
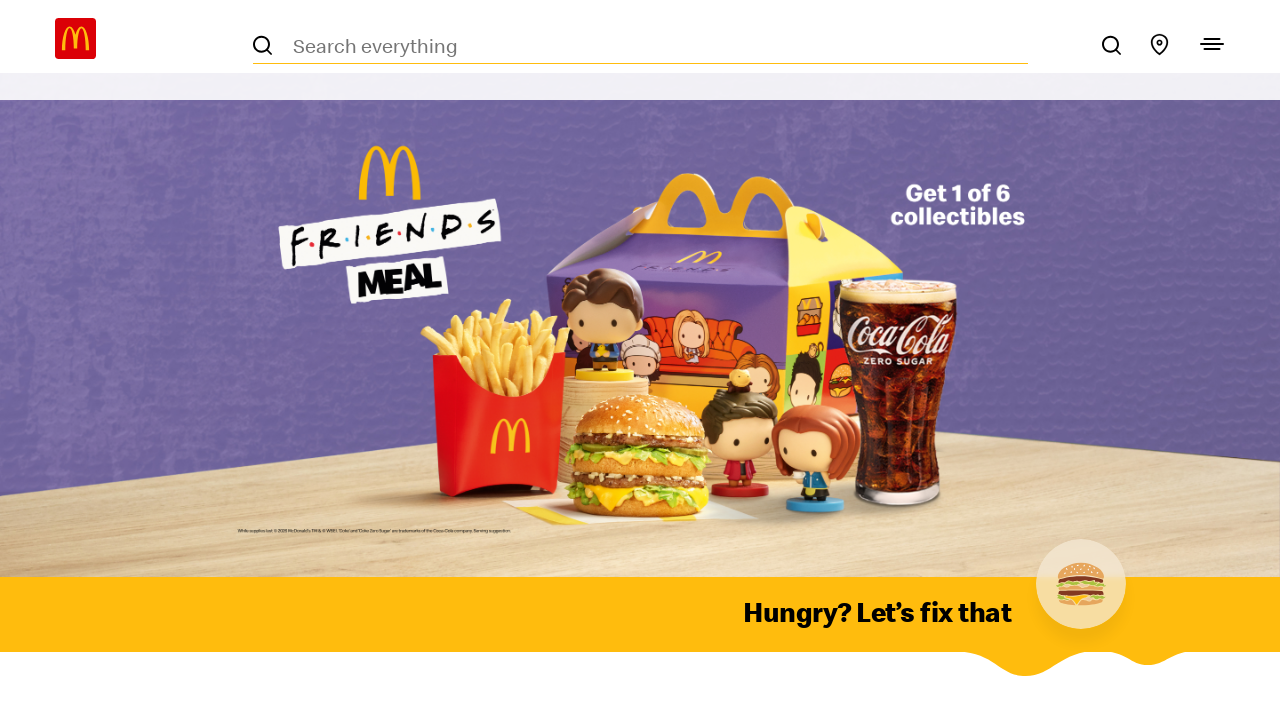

Entered 'Double Big Mac' query in search bar on input[type='search'], input[name='search'], input[placeholder*='search' i]
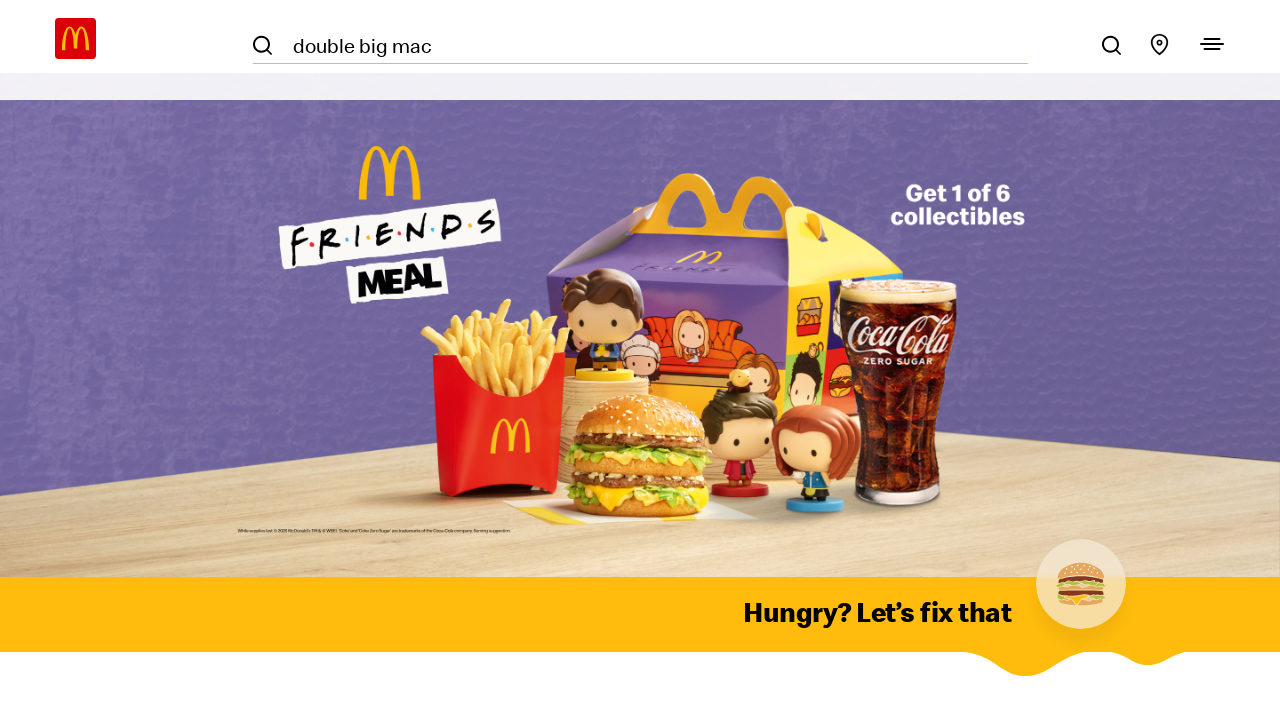

Pressed Enter to submit search query on input[type='search'], input[name='search'], input[placeholder*='search' i]
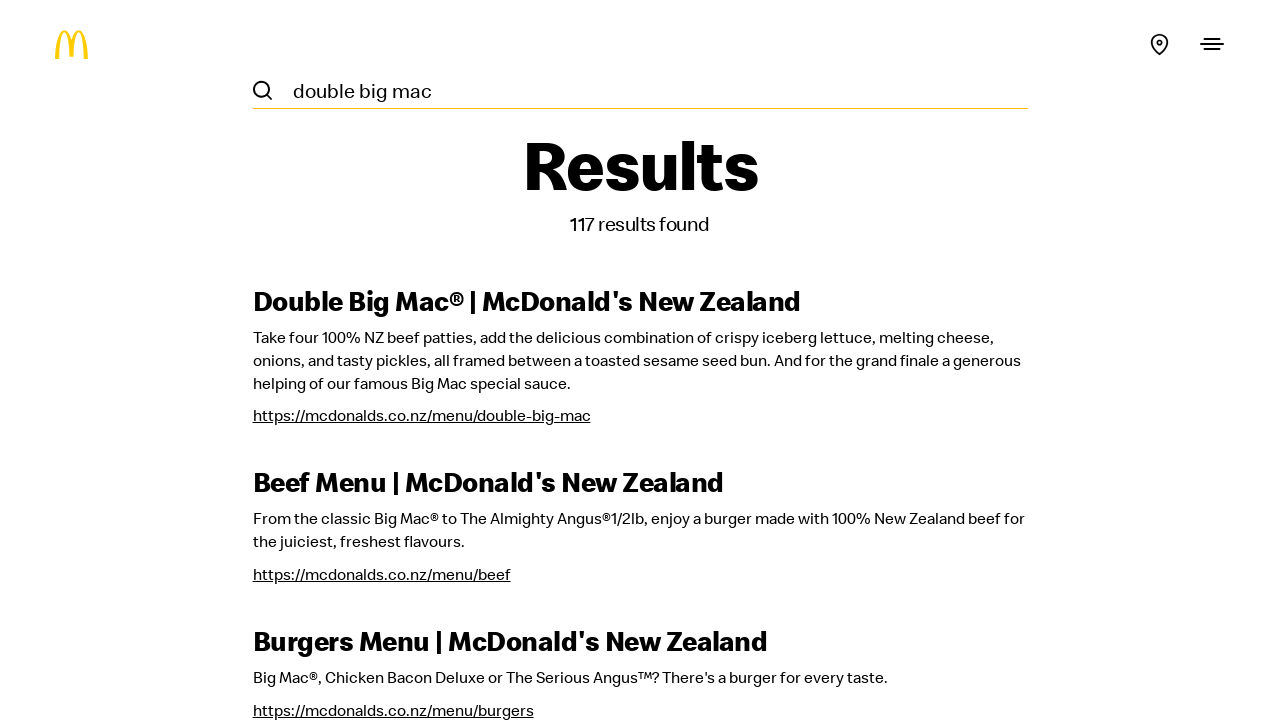

Search results loaded on page
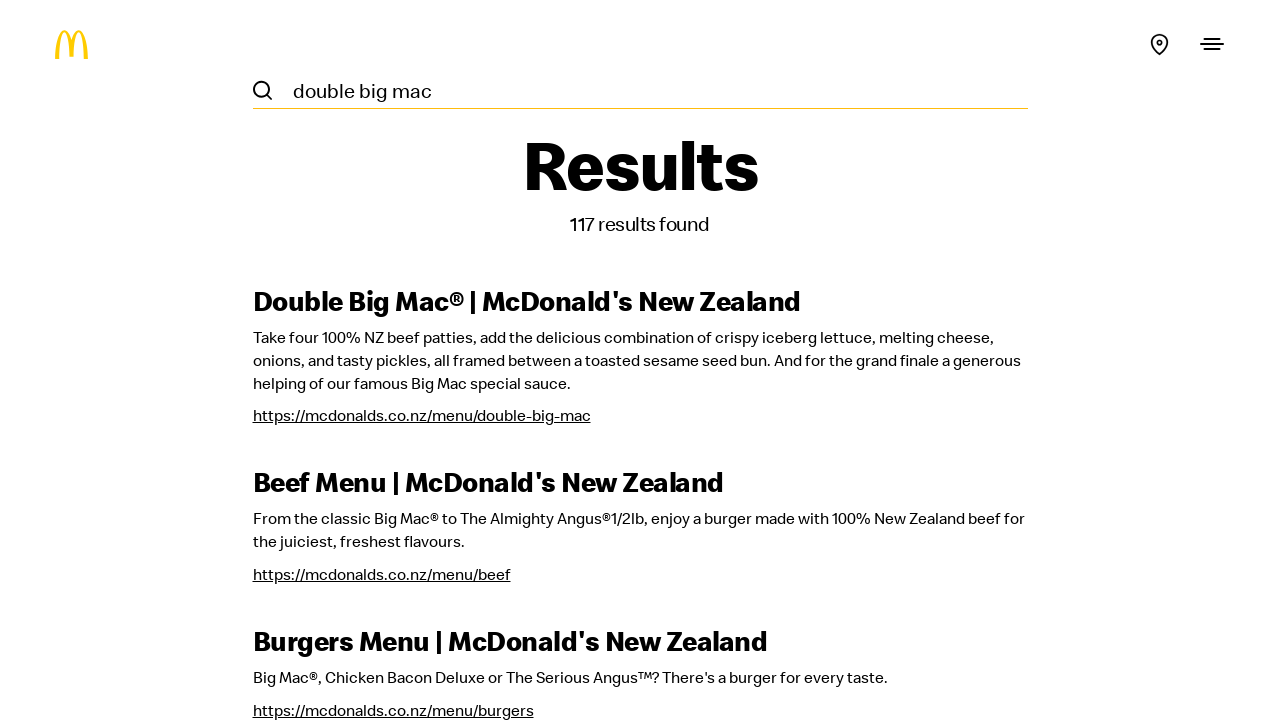

Clicked on the first search result for Double Big Mac at (640, 360) on [class*='result']:first-child, [class*='search-result']:first-child, article:fir
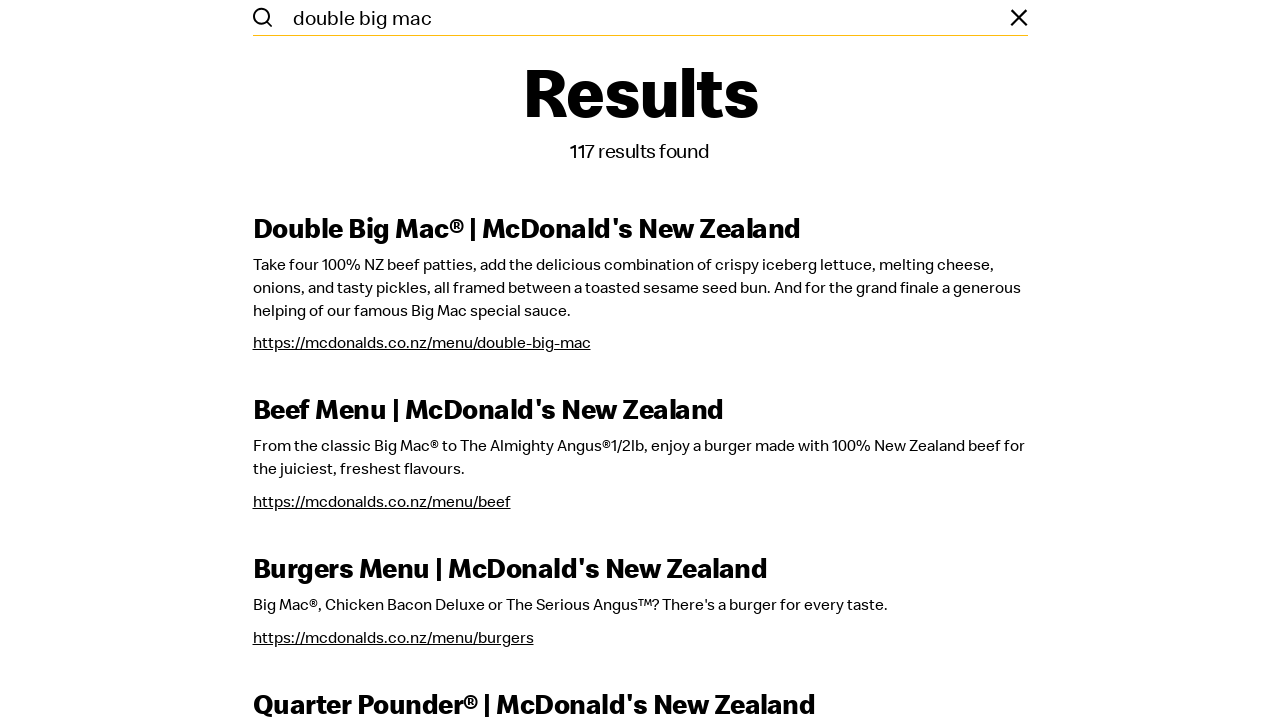

Double Big Mac product page loaded successfully
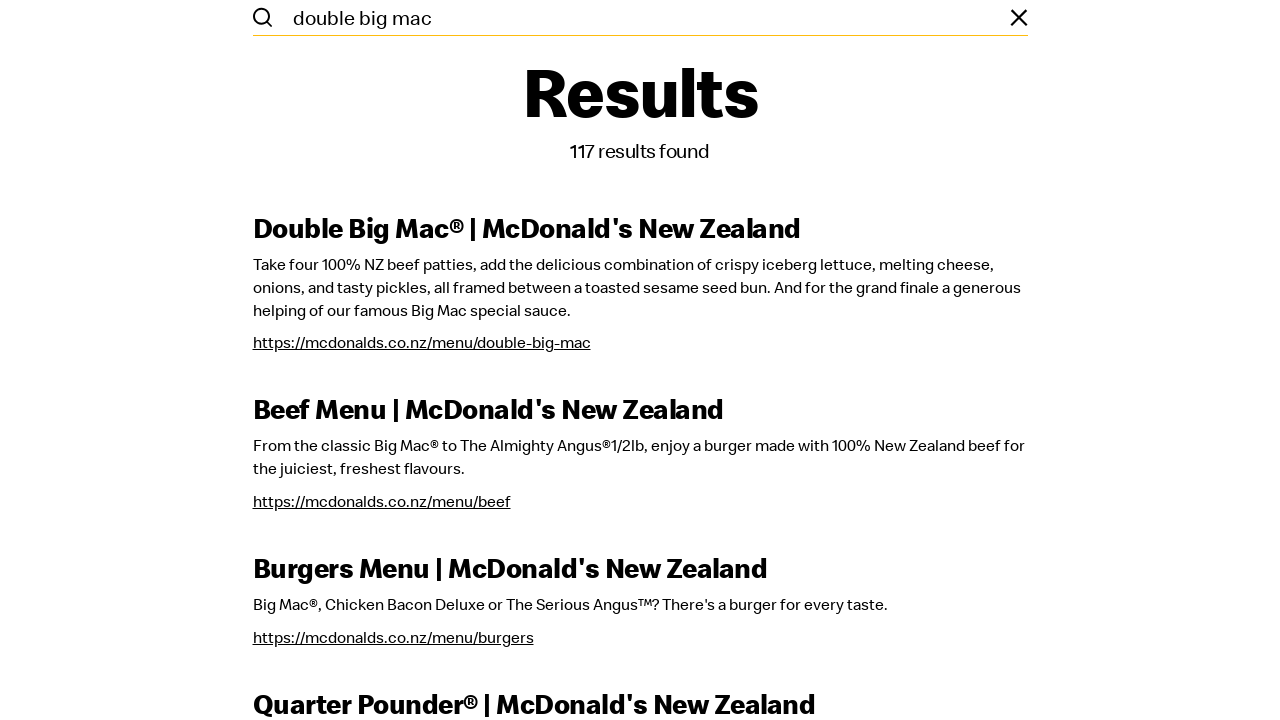

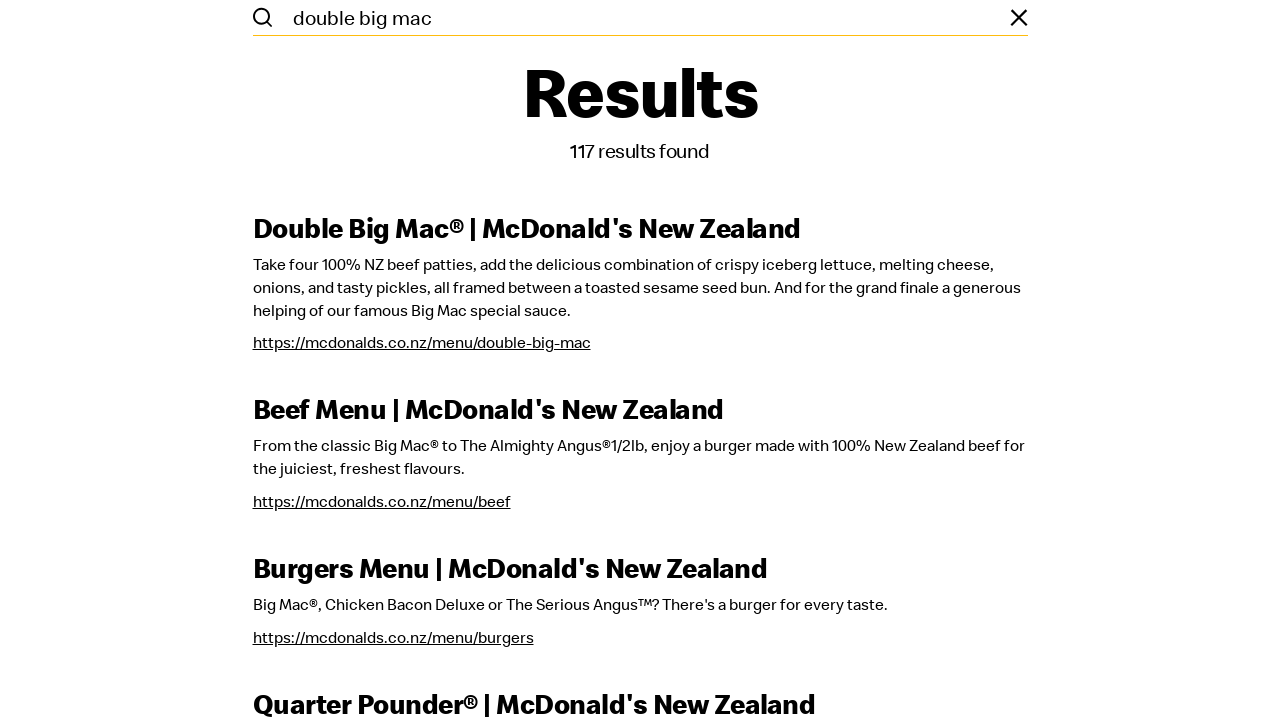